Navigates to Snapdeal homepage and waits for it to load

Starting URL: https://www.snapdeal.com/

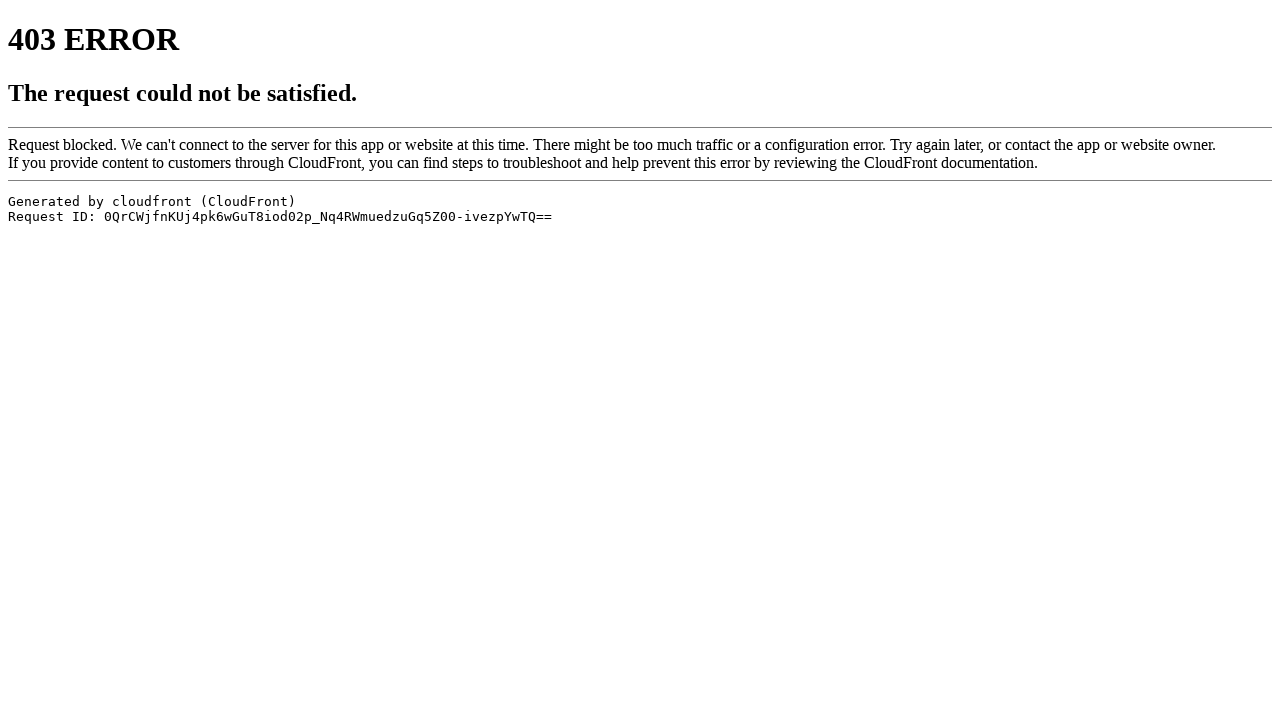

Navigated to Snapdeal homepage
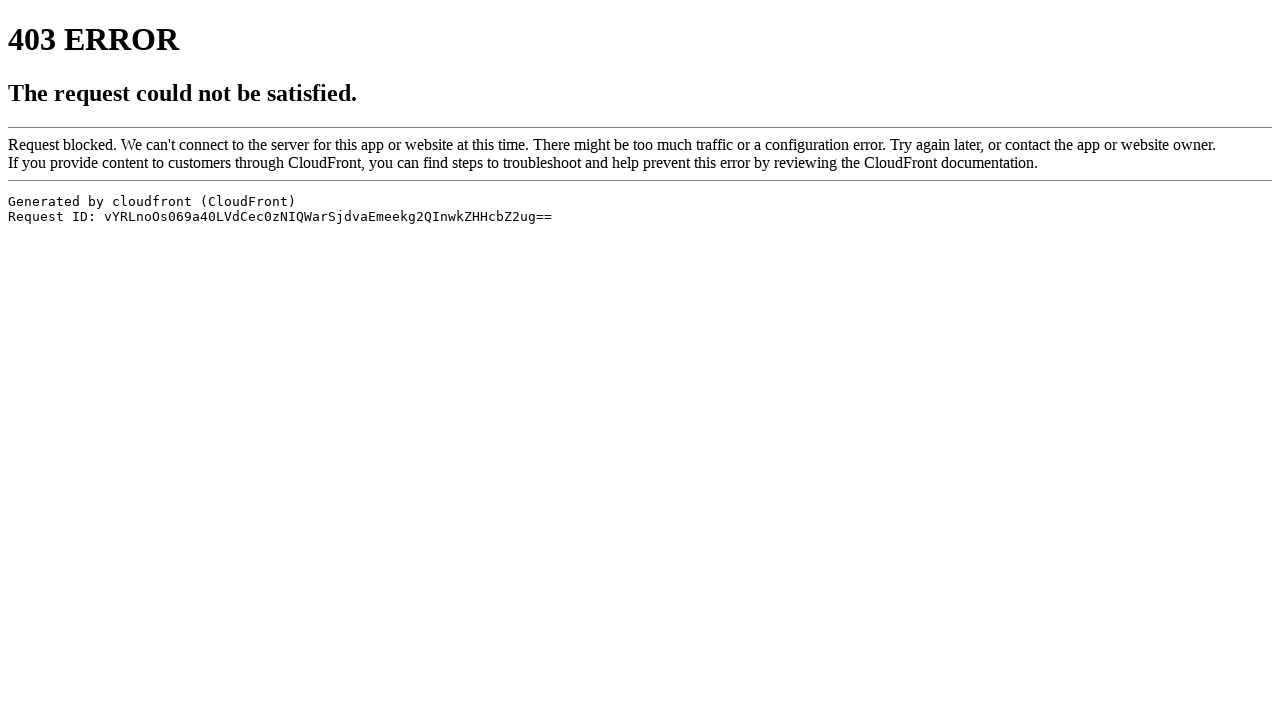

Snapdeal homepage loaded successfully
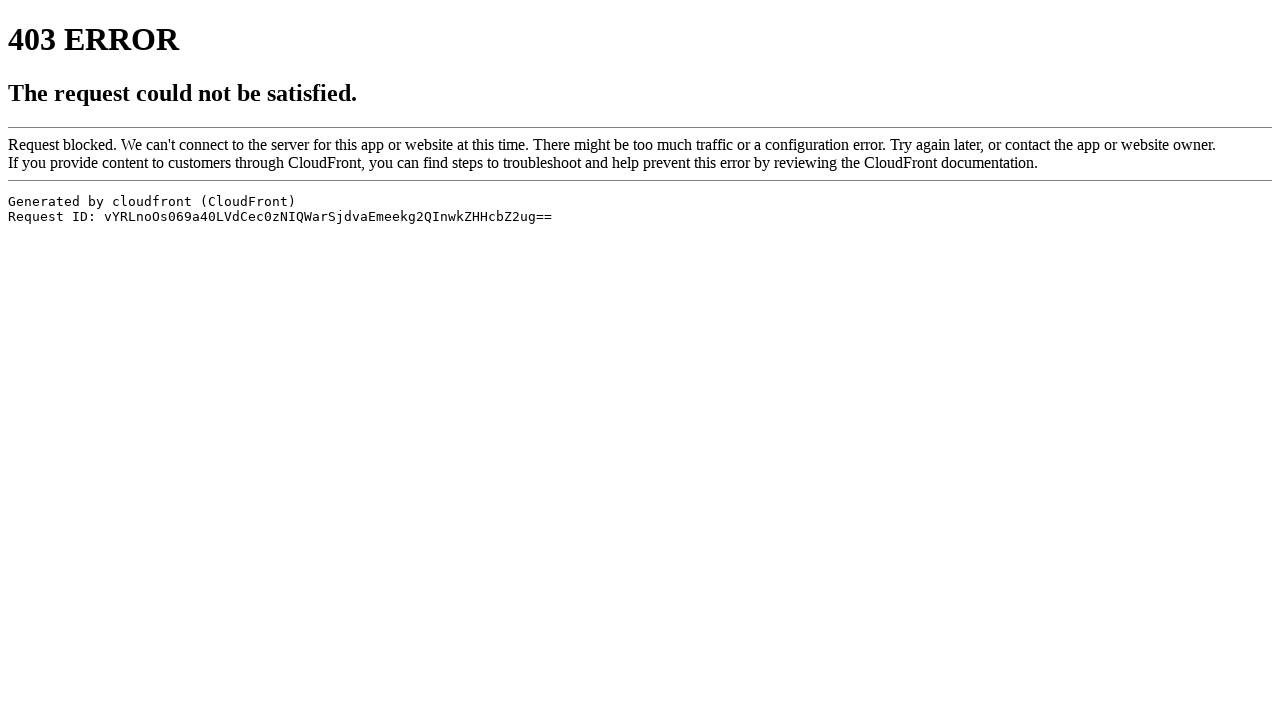

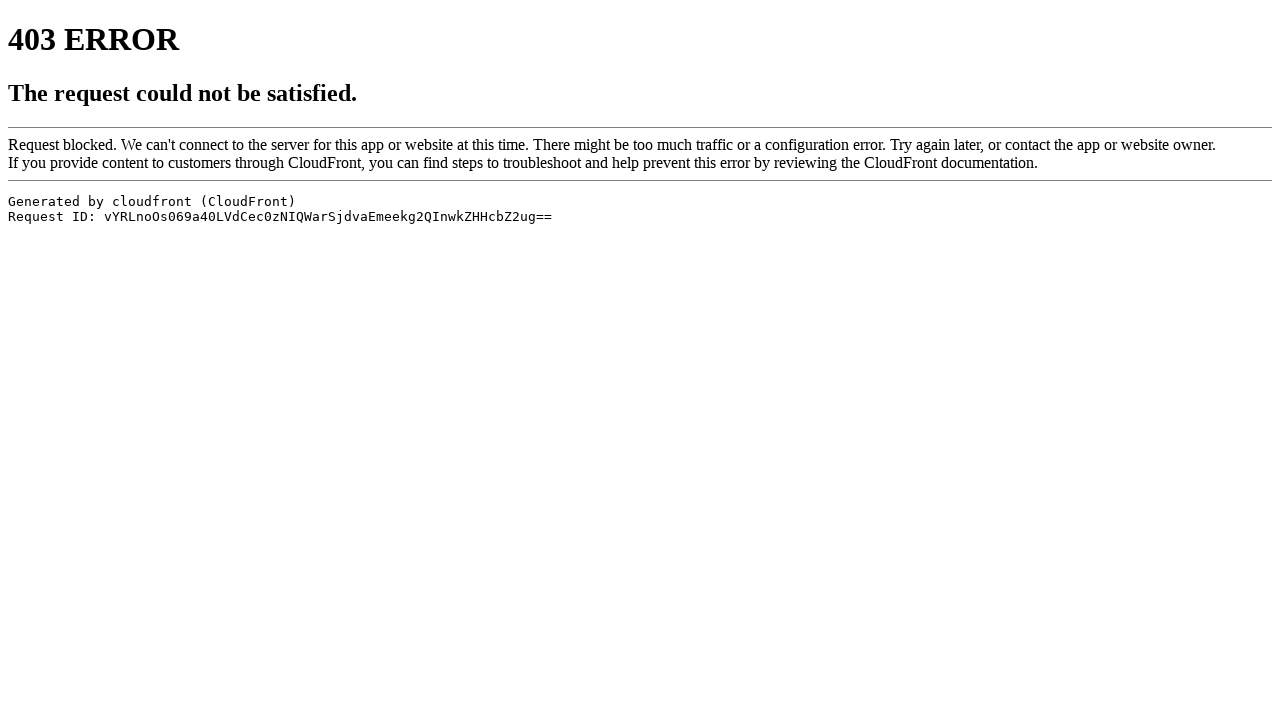